Navigates to a YouTube video page and clicks the "show more" button to expand the related videos sidebar section.

Starting URL: https://www.youtube.com/watch?v=dQw4w9WgXcQ

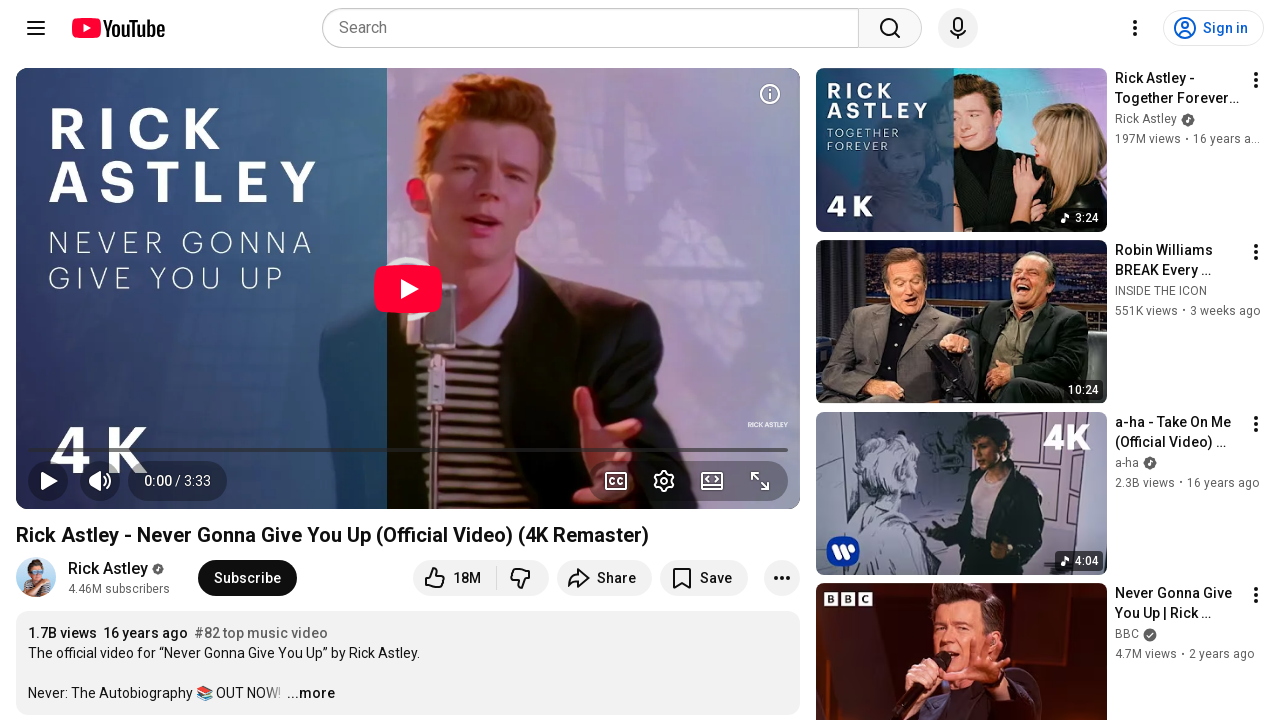

Waited for YouTube video page to load (domcontentloaded)
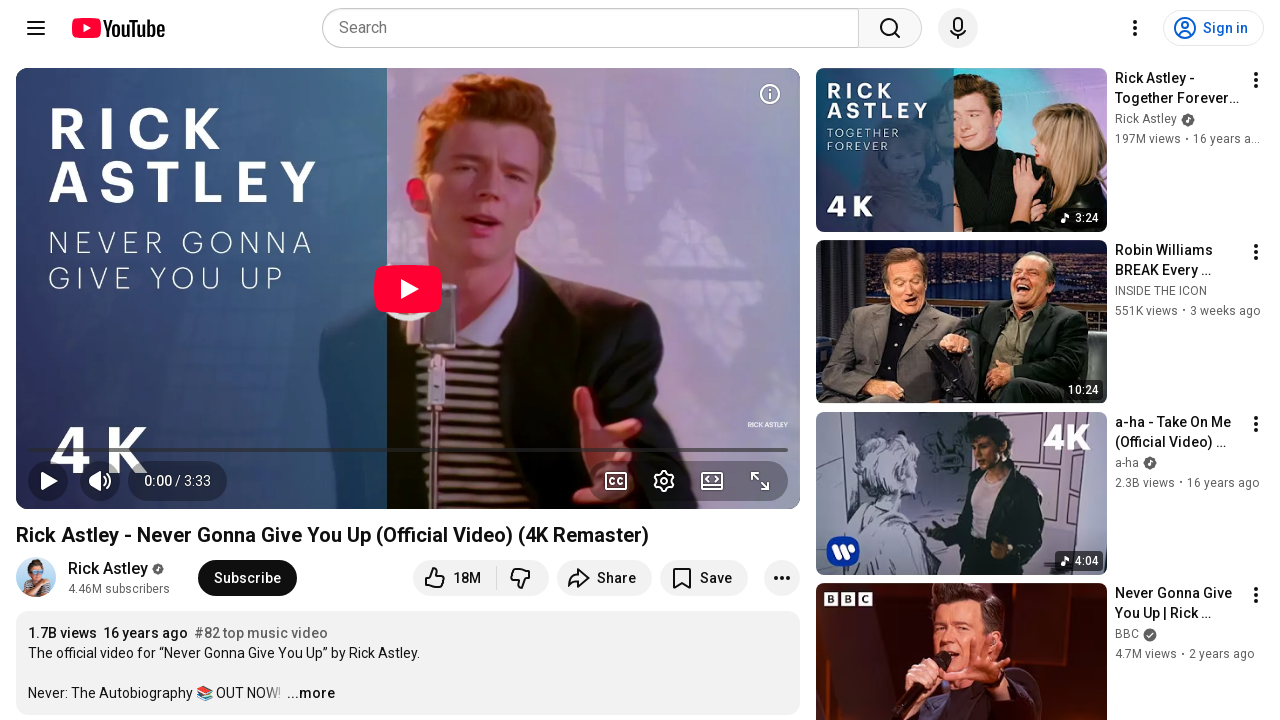

Located the 'show more' button for related videos
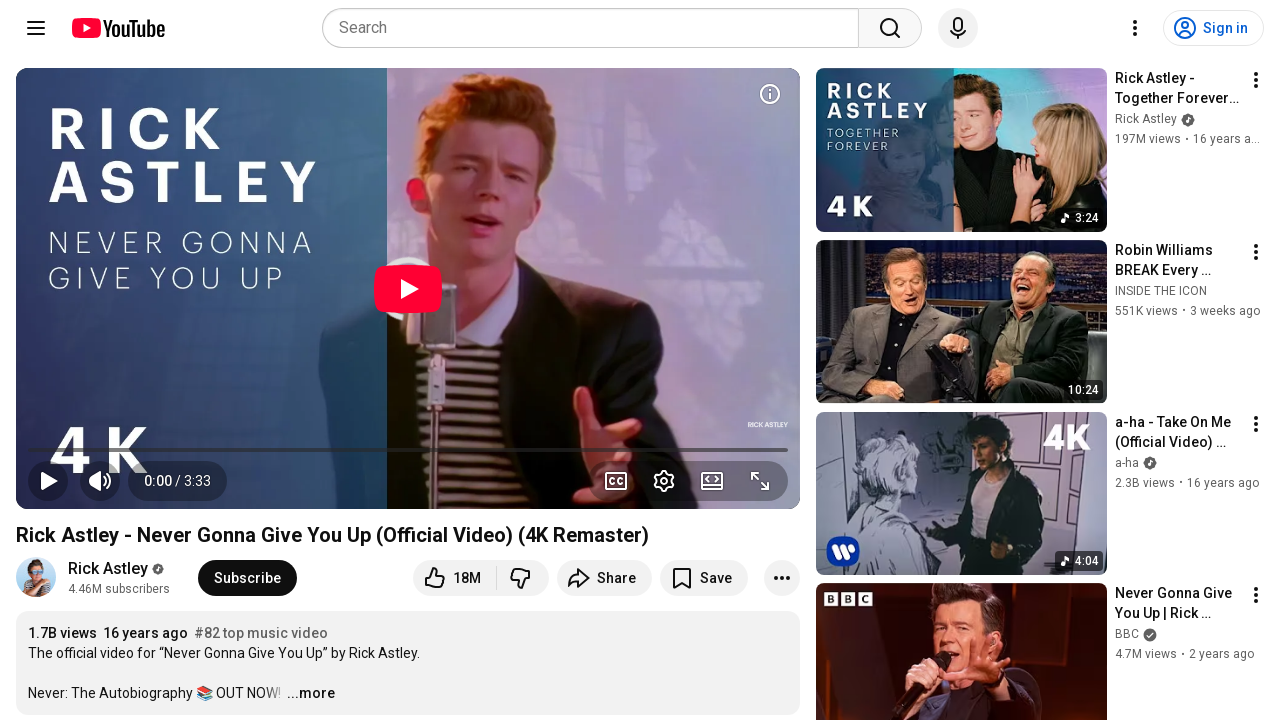

Related videos section loaded and became visible
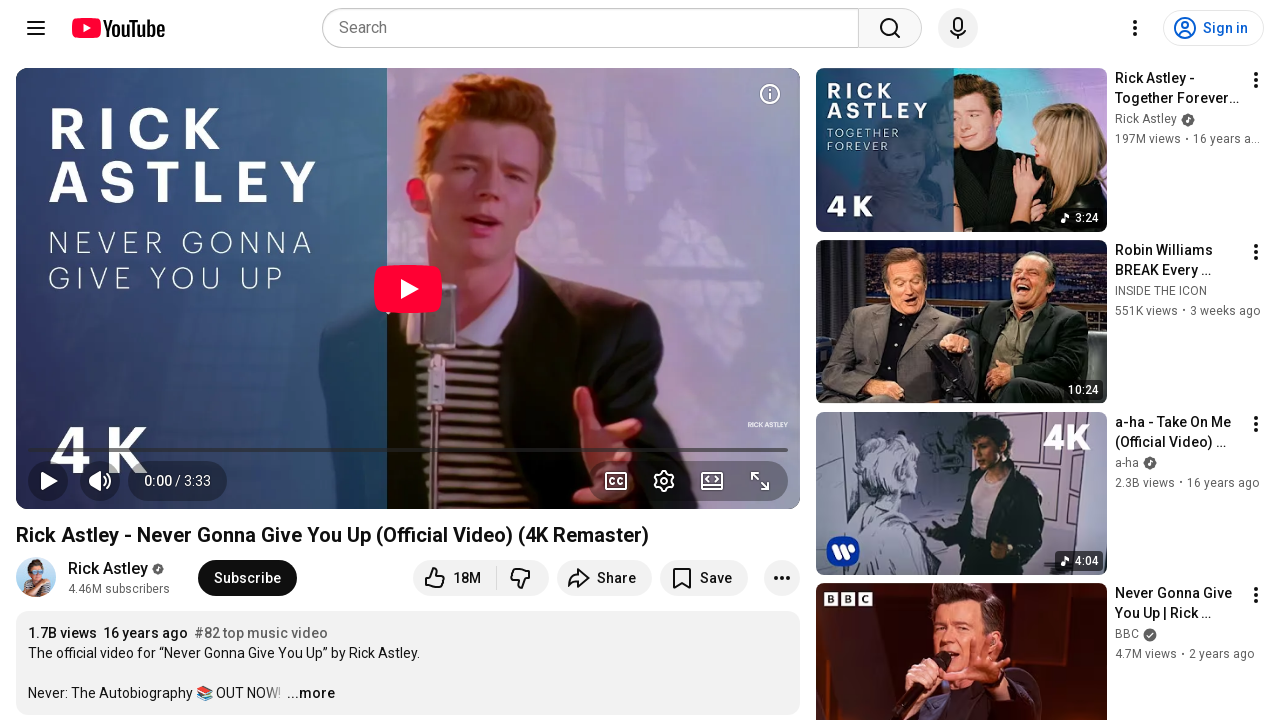

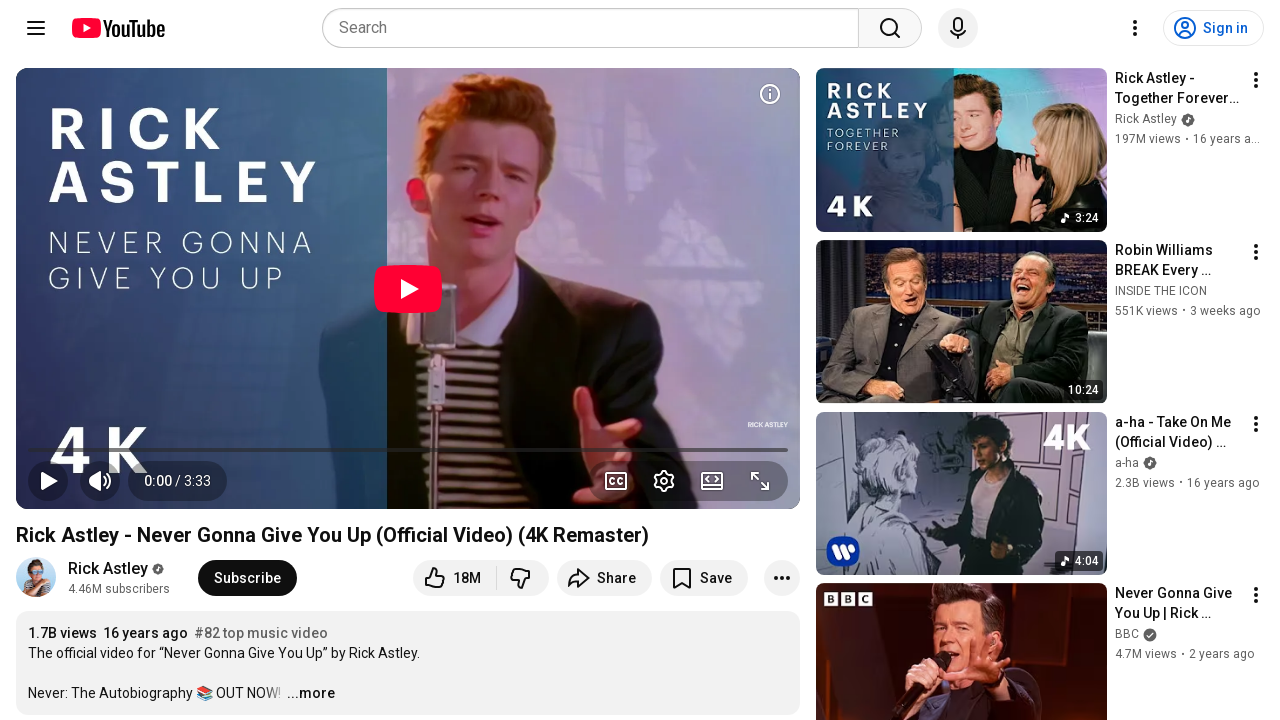